Tests dropdown selection functionality by selecting currency options using different methods (by index, by visible text, and by value)

Starting URL: https://rahulshettyacademy.com/dropdownsPractise/

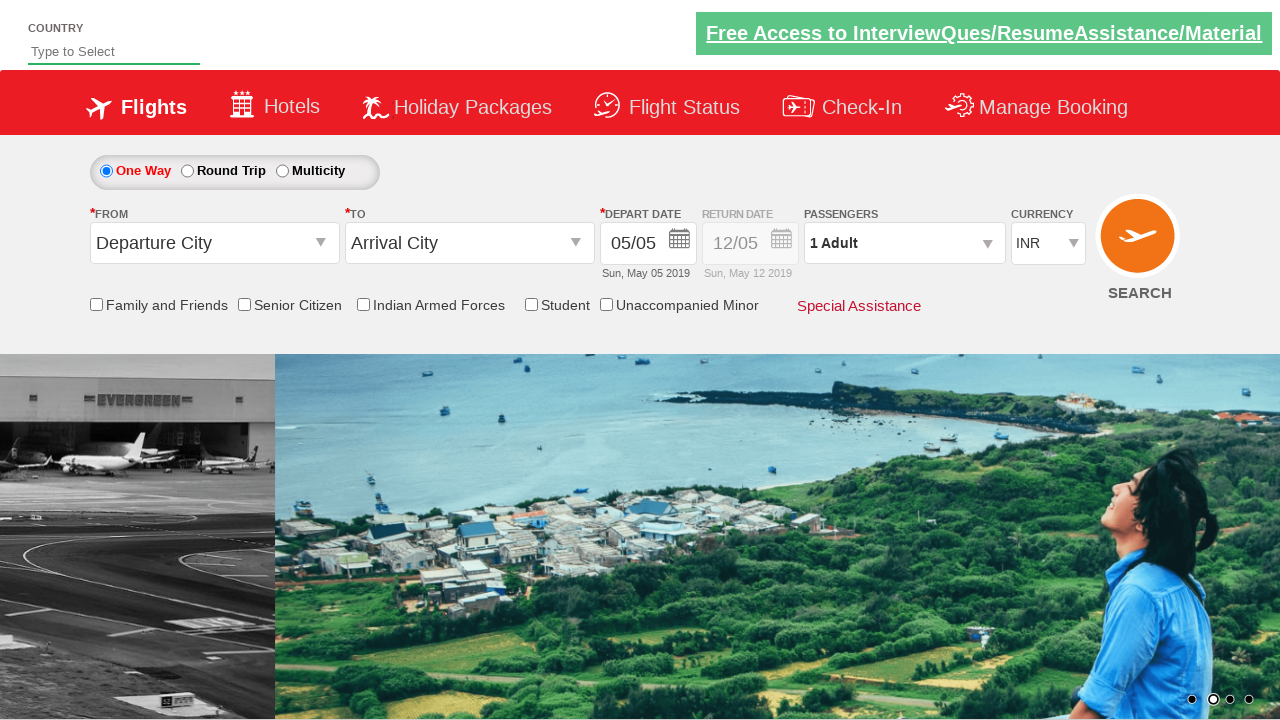

Selected currency dropdown option by index 3 (4th option) on #ctl00_mainContent_DropDownListCurrency
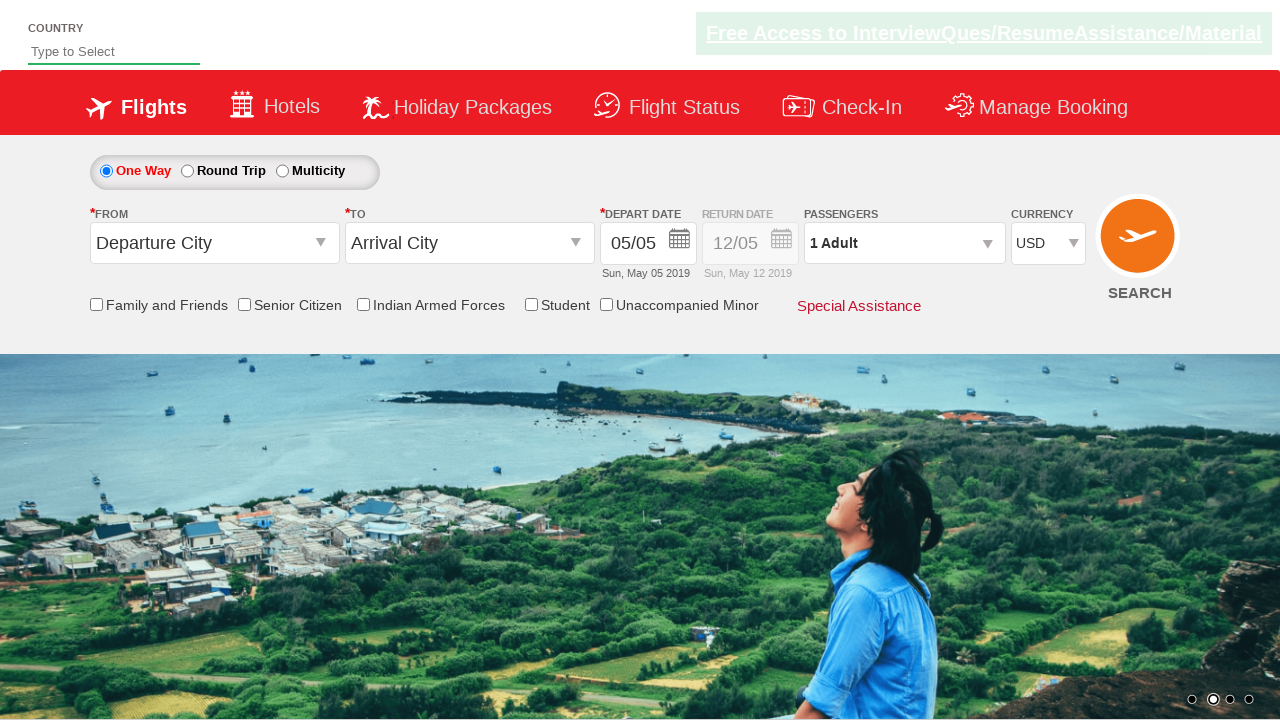

Retrieved selected currency value after index selection
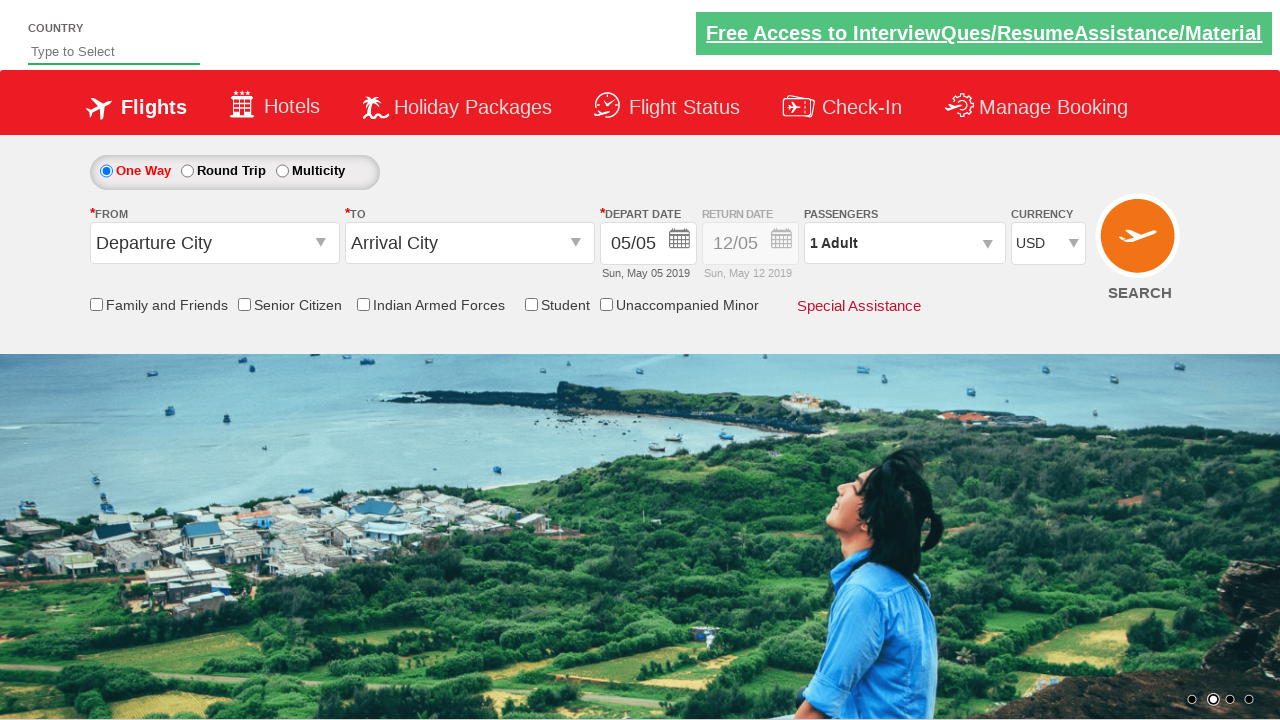

Printed text content of selected currency option
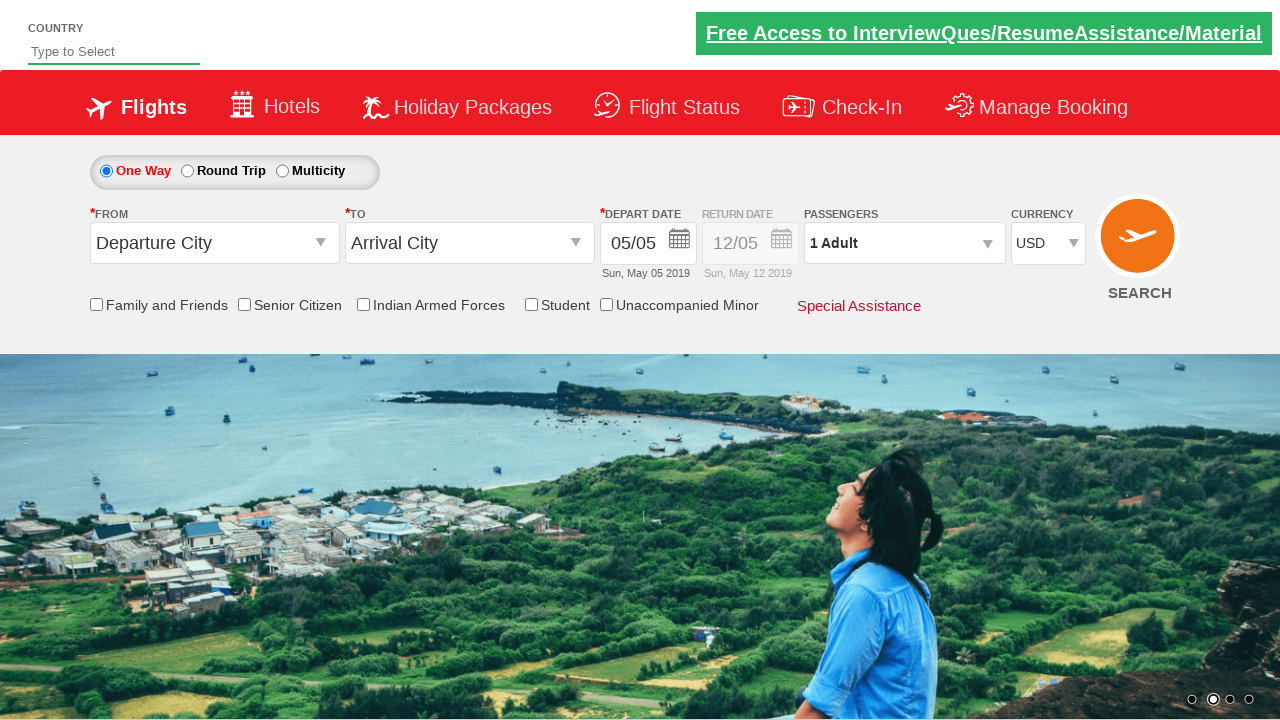

Selected currency dropdown option by visible text 'AED' on #ctl00_mainContent_DropDownListCurrency
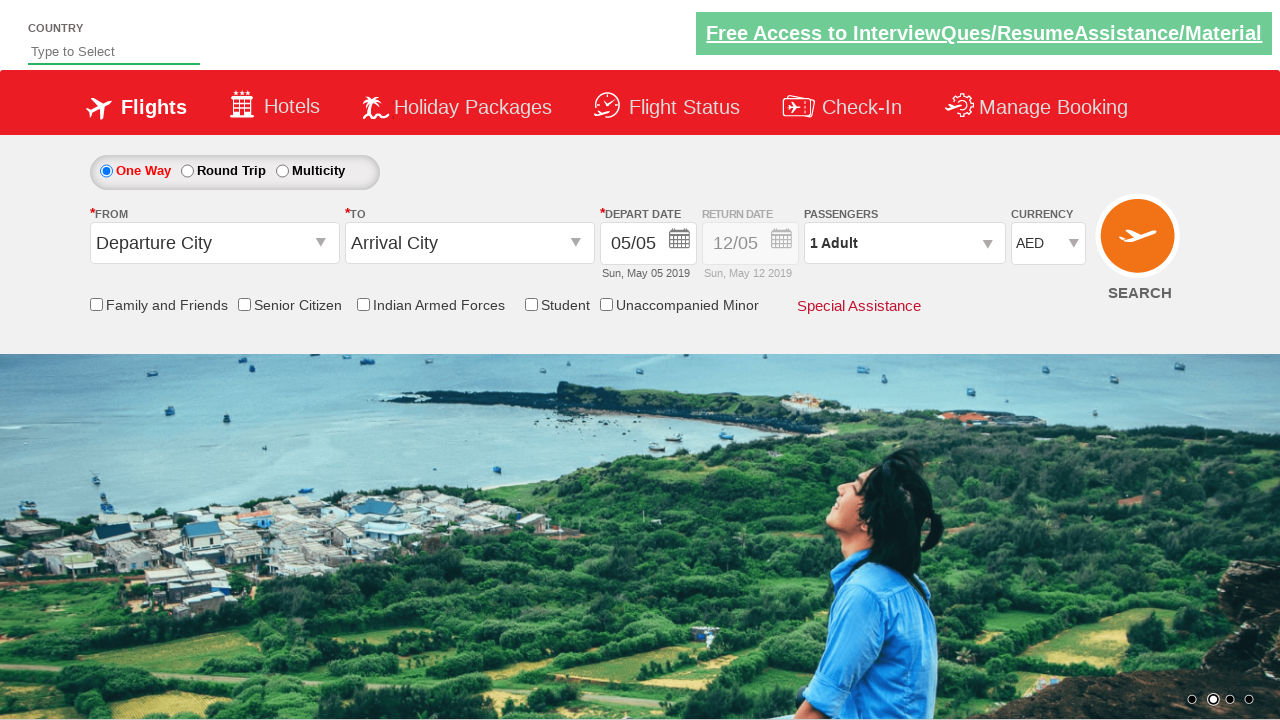

Retrieved selected currency value after text selection
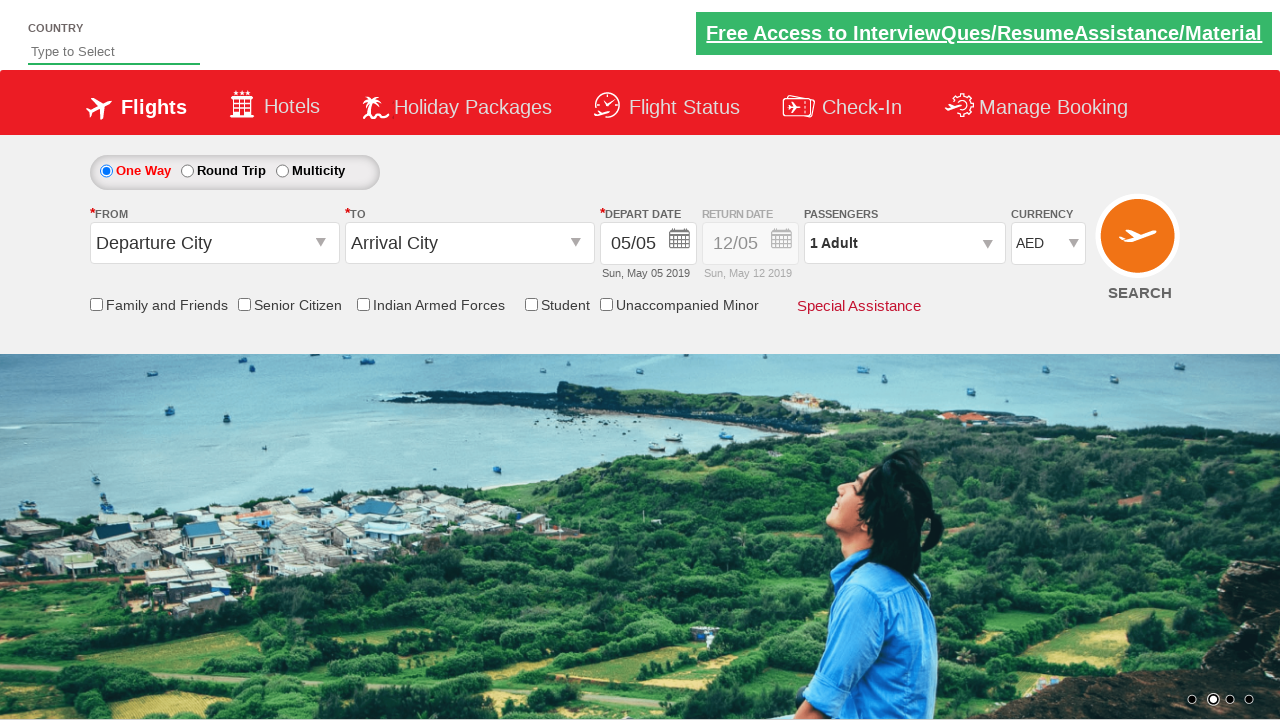

Printed text content of selected currency option
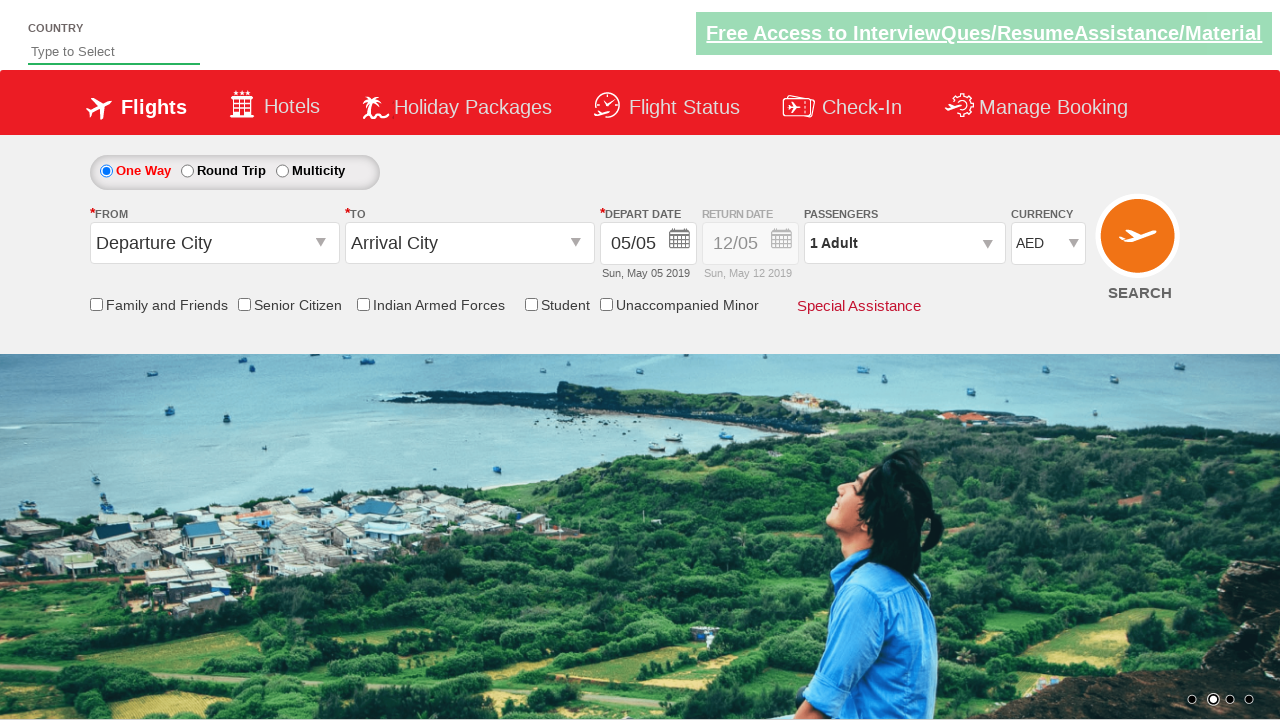

Selected currency dropdown option by value 'INR' on #ctl00_mainContent_DropDownListCurrency
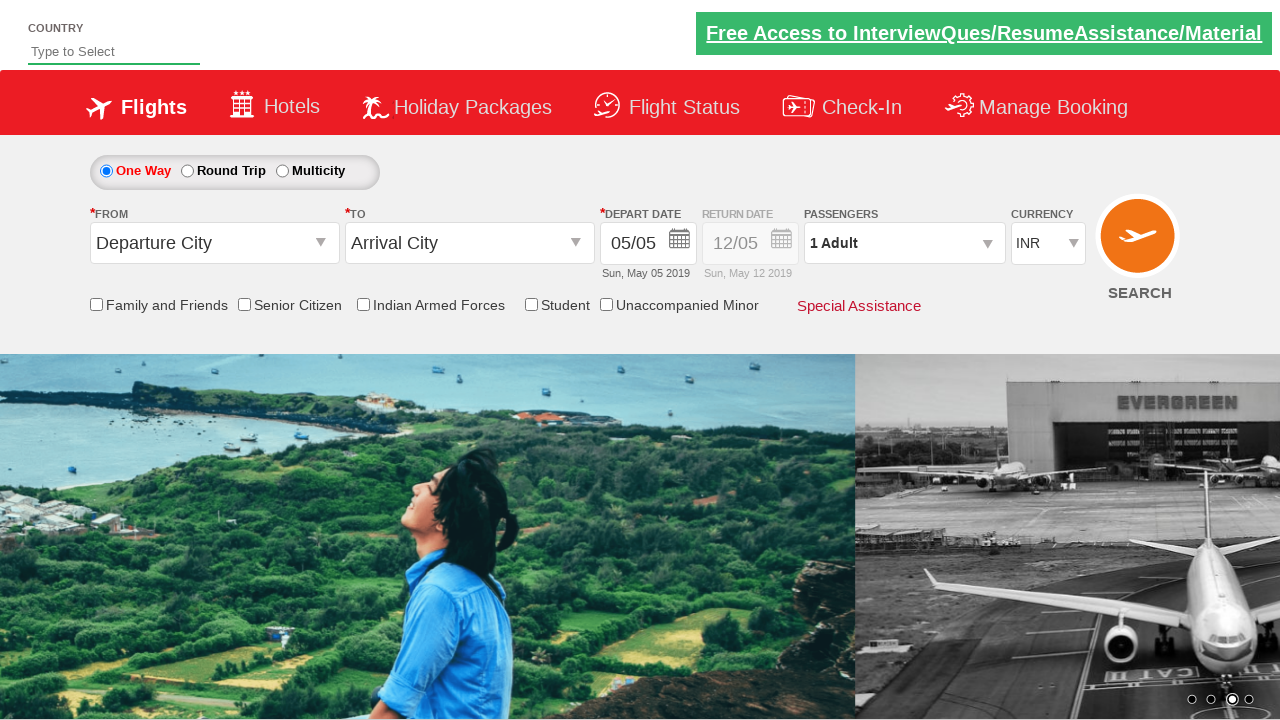

Retrieved selected currency value after value selection
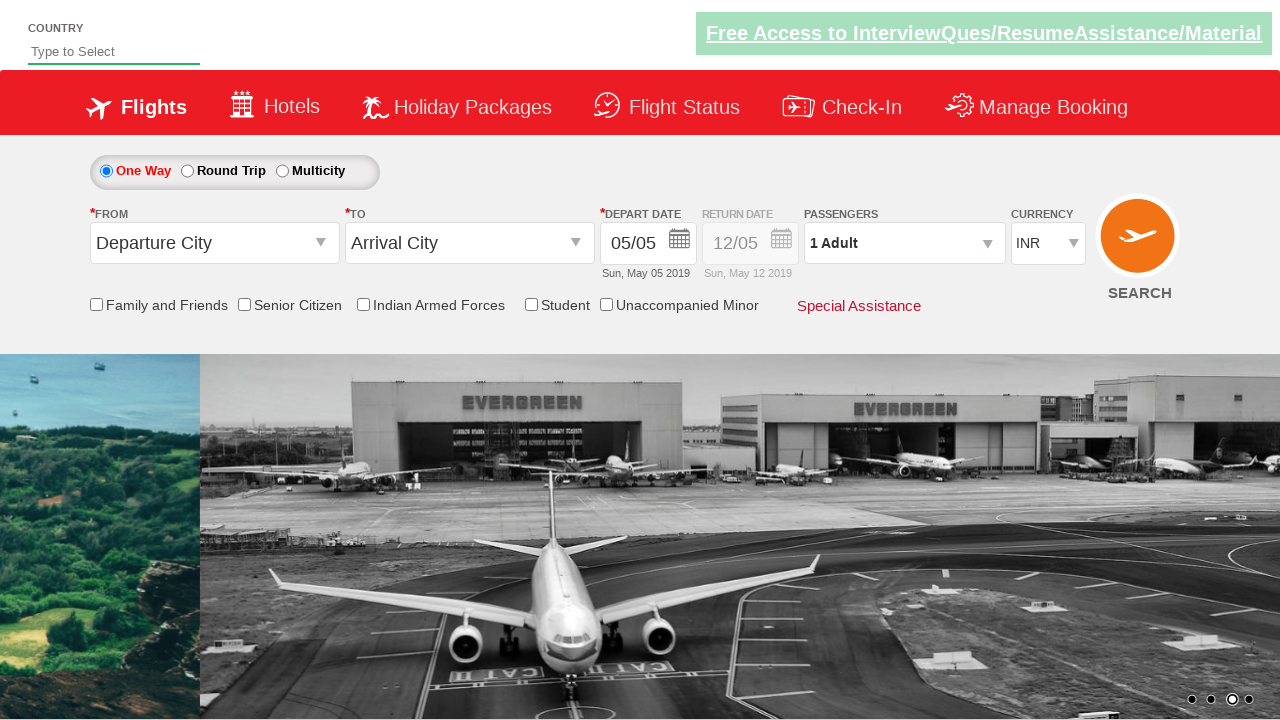

Printed text content of selected currency option
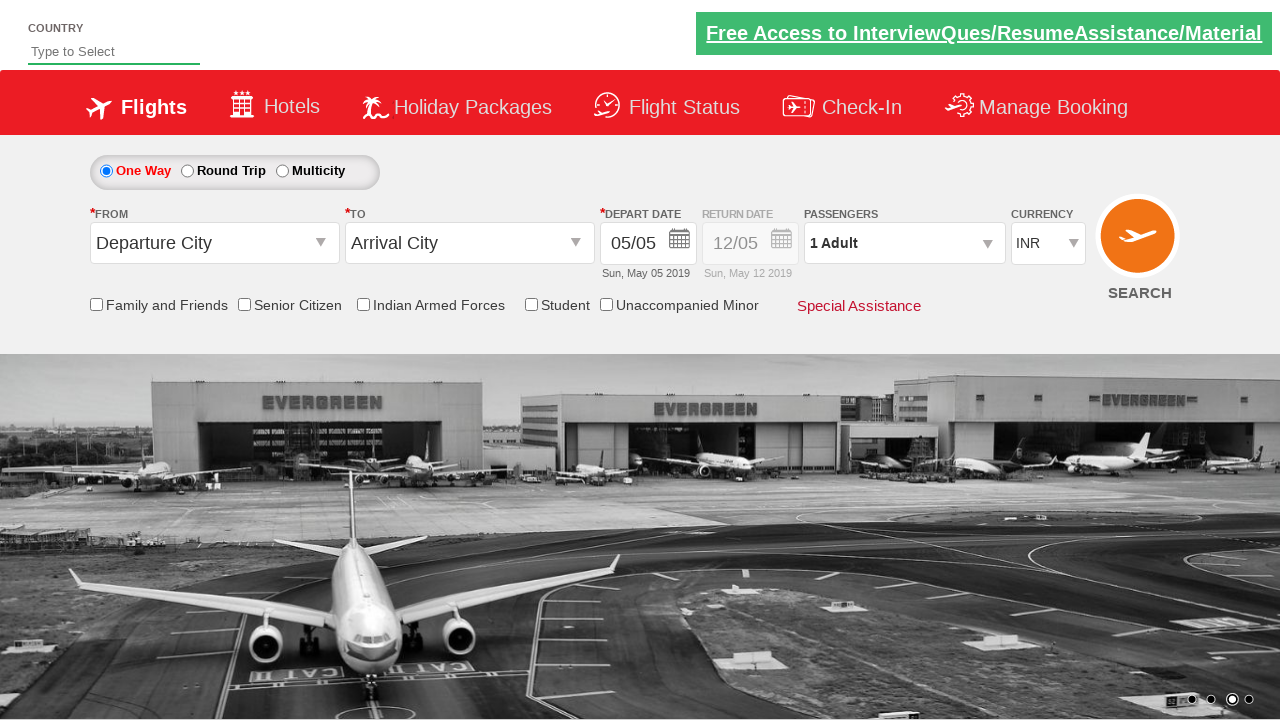

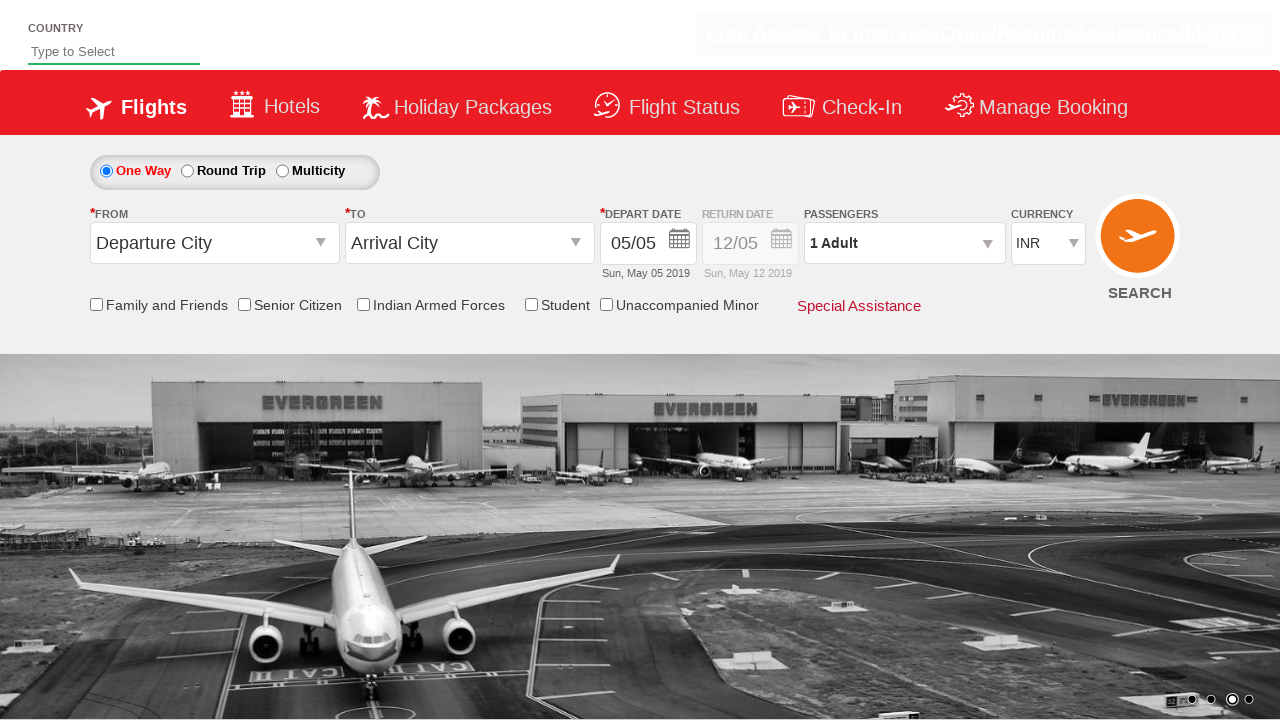